Tests dynamic loading functionality by clicking a button and waiting for content to appear after loading

Starting URL: https://the-internet.herokuapp.com/dynamic_loading/2

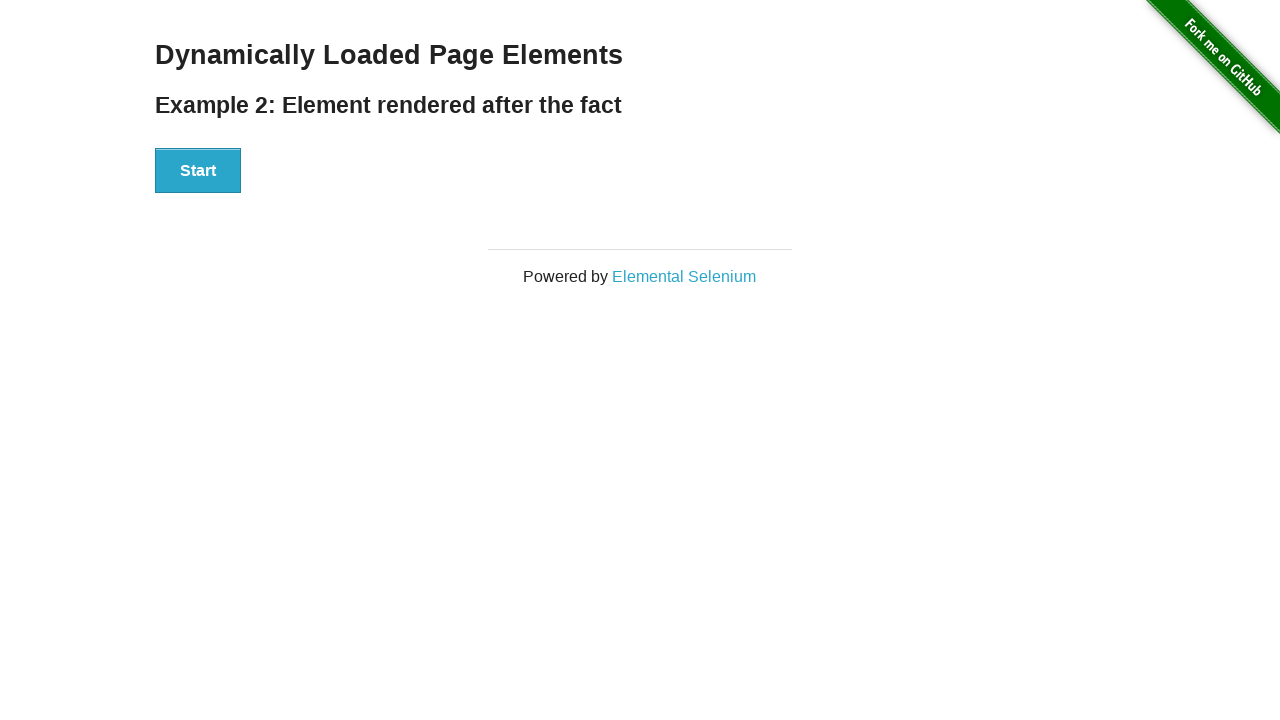

Clicked start button to trigger dynamic loading at (198, 171) on xpath=//*[@id="start"]/button
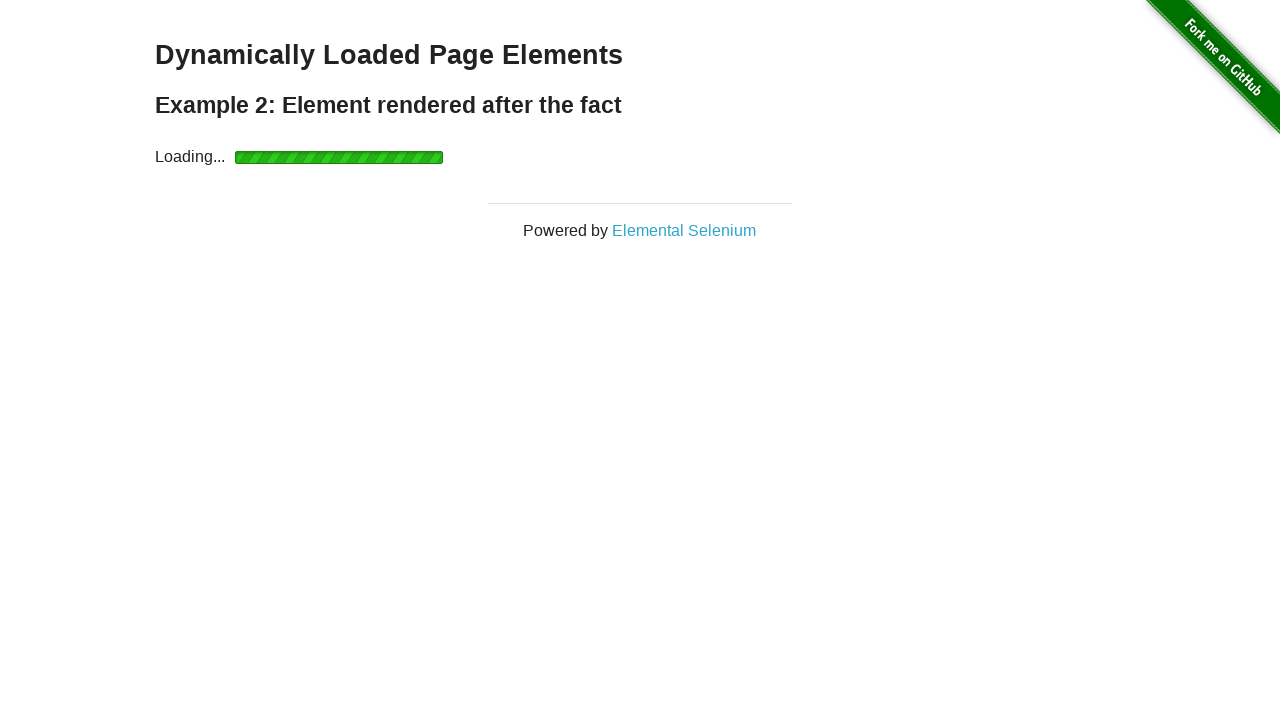

Loading indicator appeared
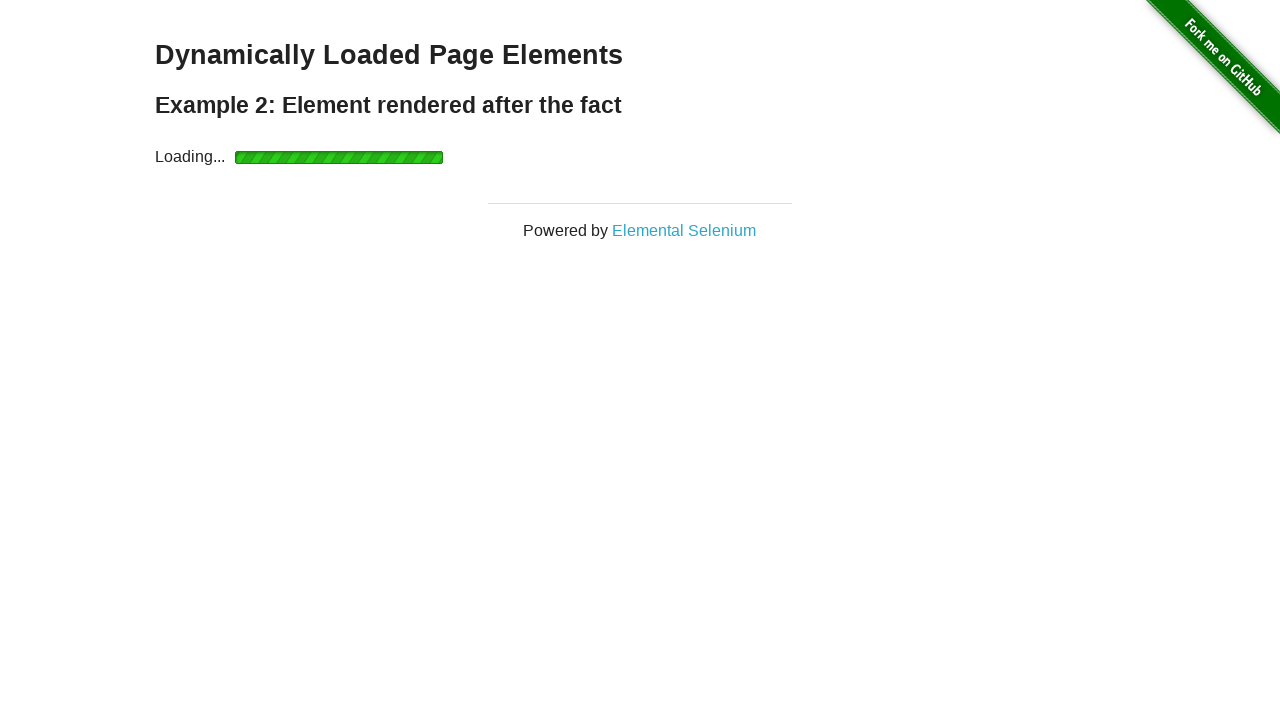

Final content loaded successfully after dynamic loading completed
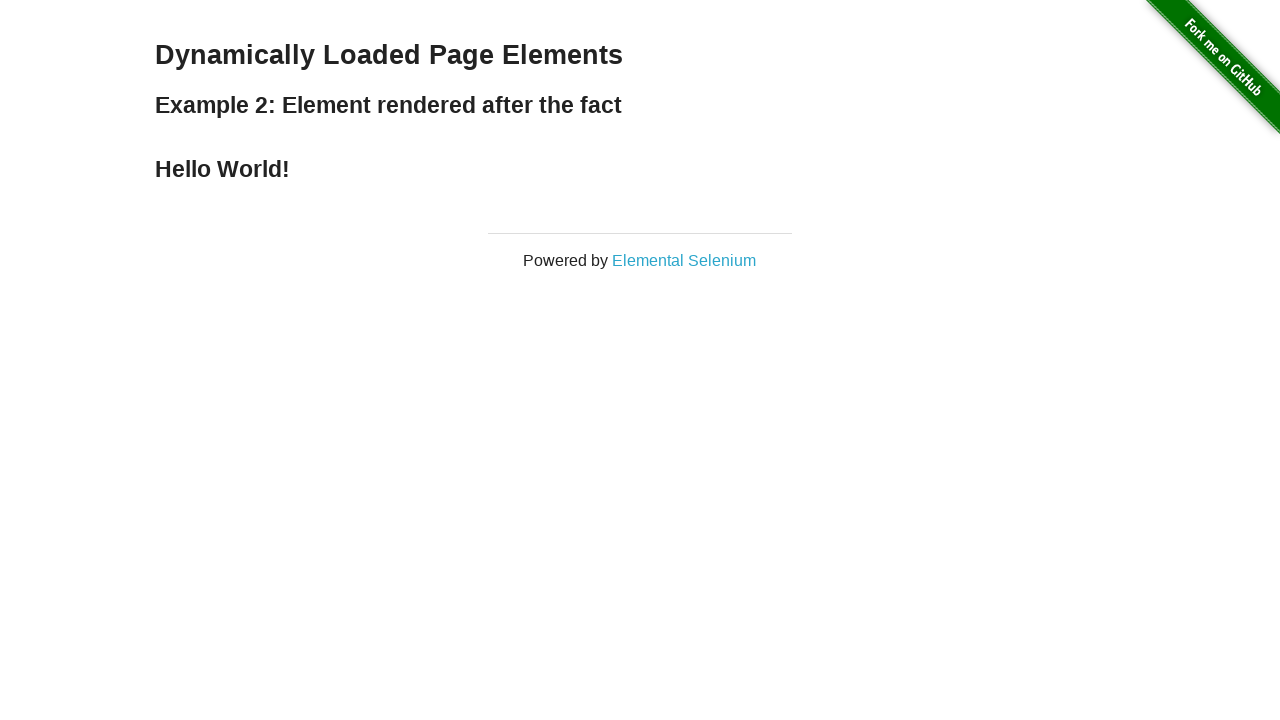

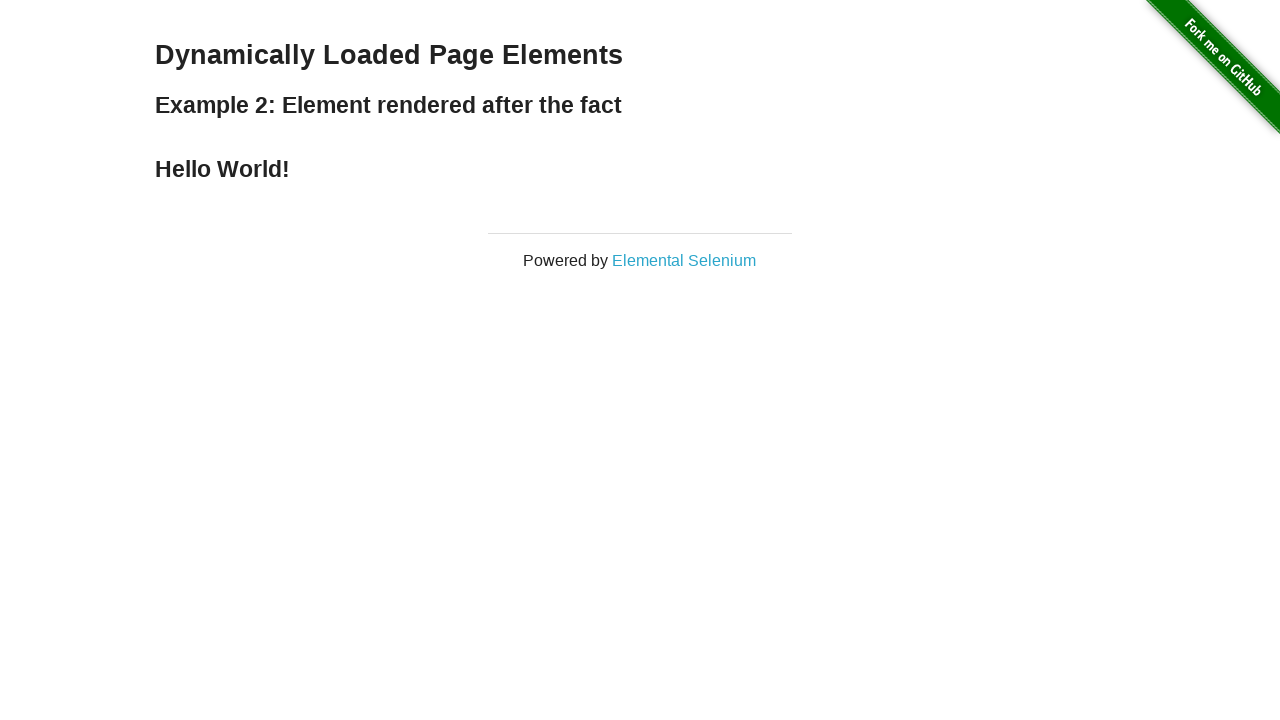